Tests closing an entry advertisement modal on a demo page by clicking the modal footer close button

Starting URL: http://the-internet.herokuapp.com/entry_ad

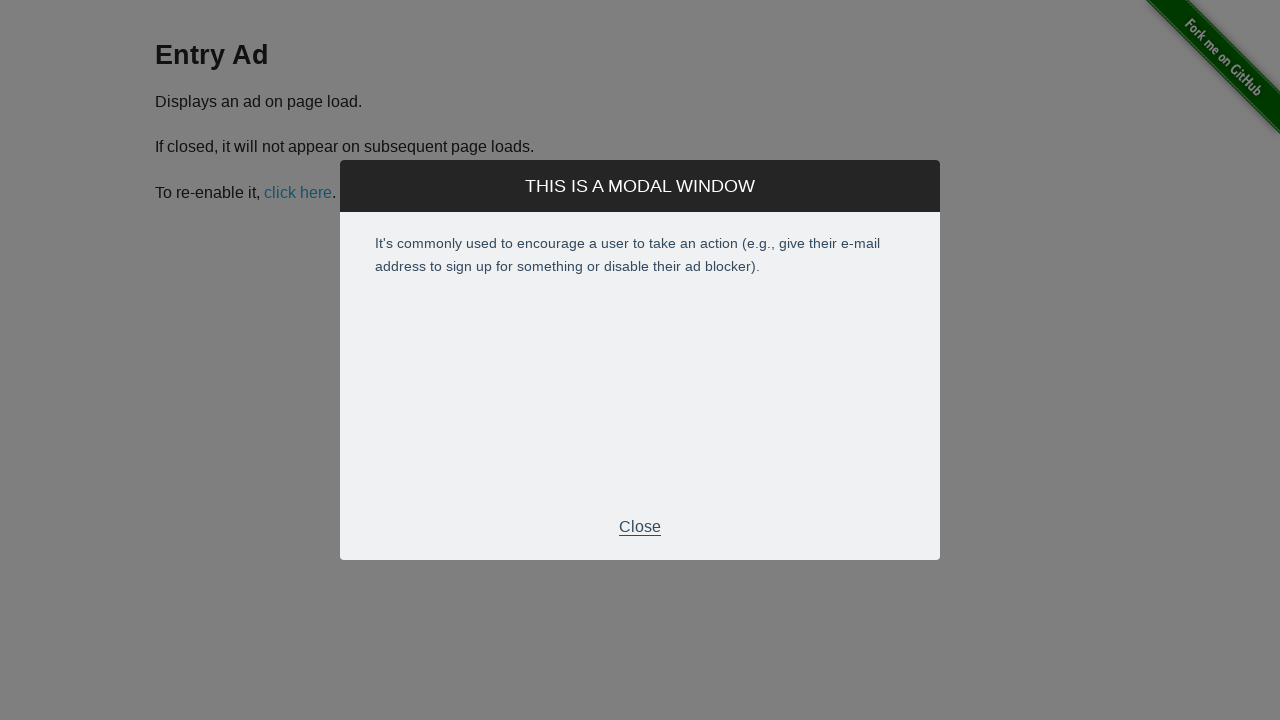

Entry advertisement modal appeared
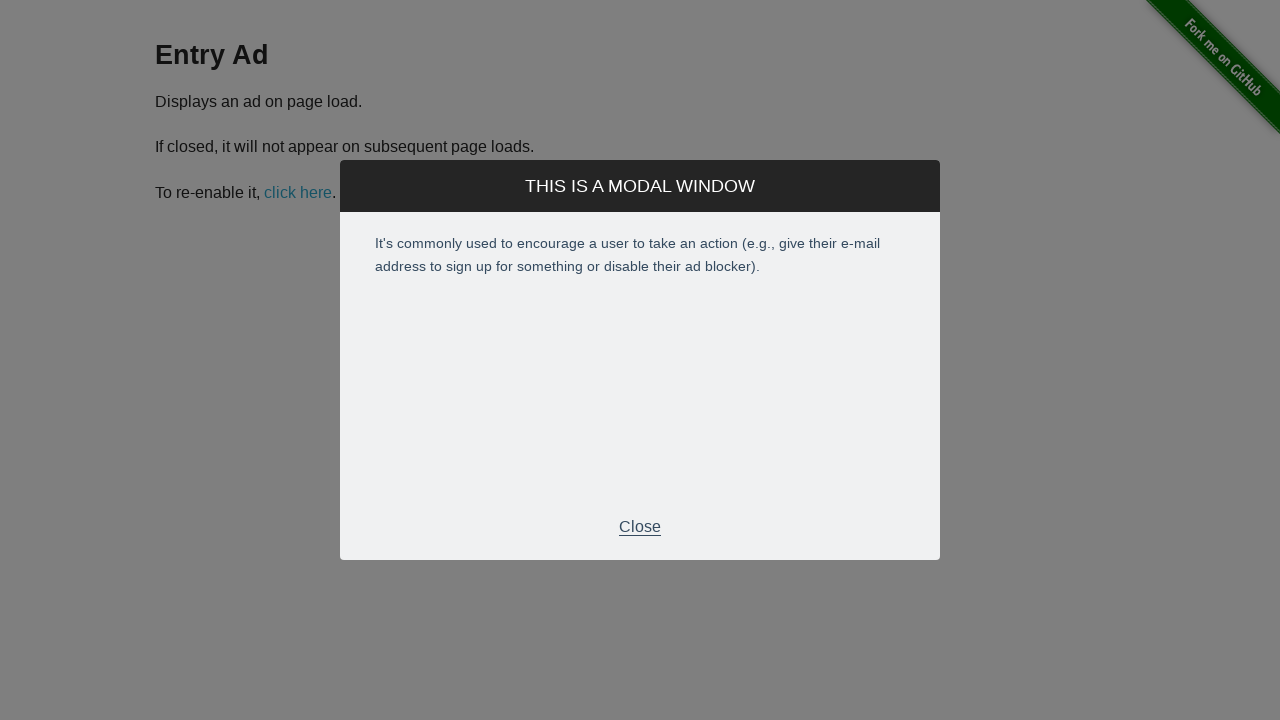

Clicked modal footer close button at (640, 527) on .modal-footer
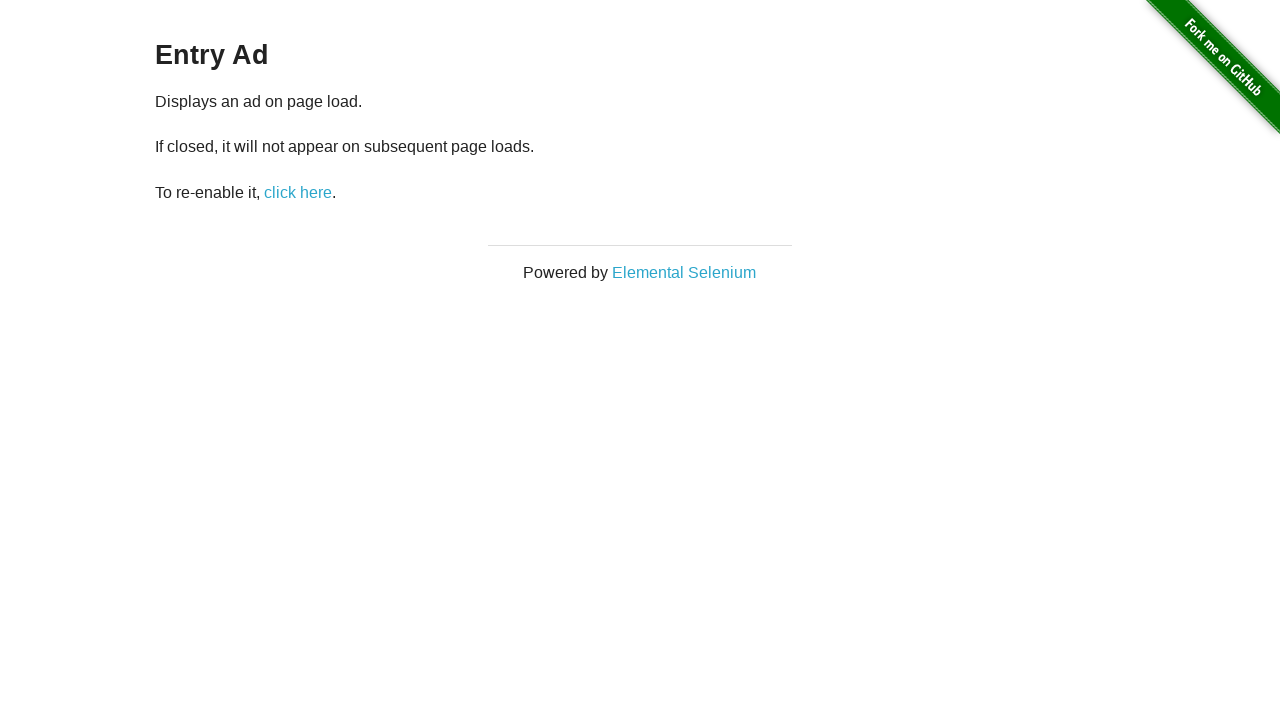

Entry advertisement modal closed and disappeared
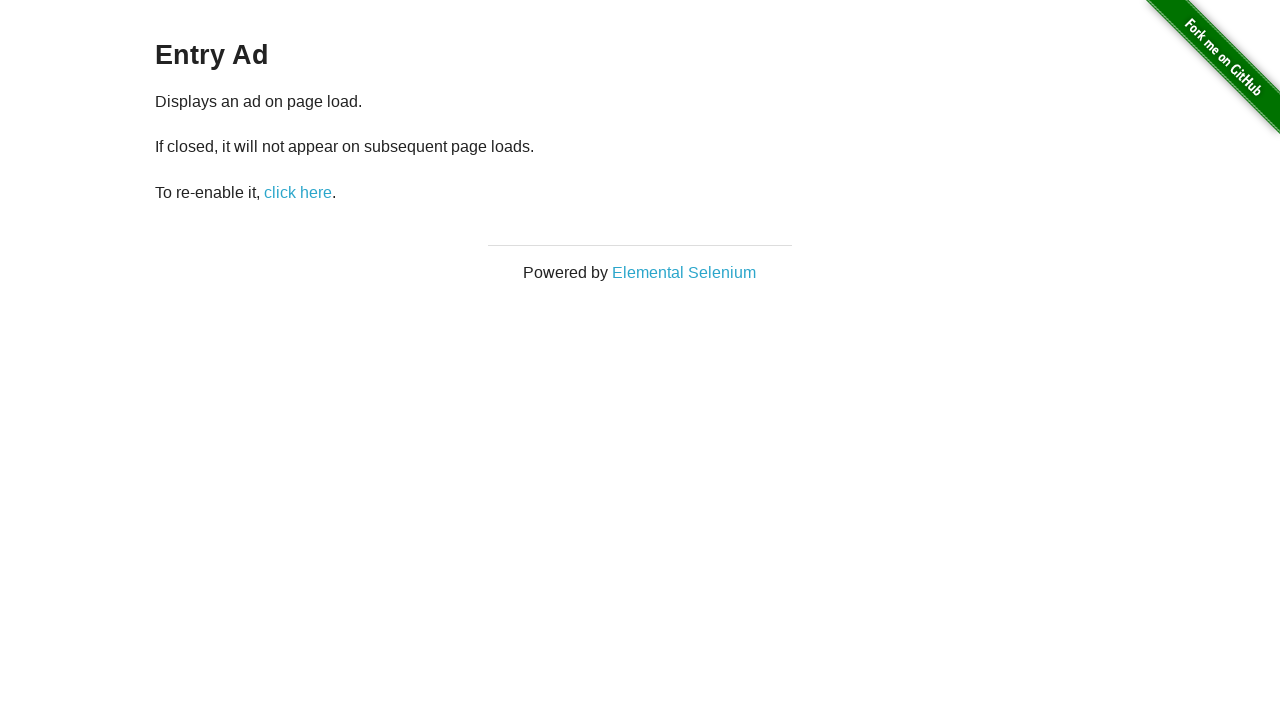

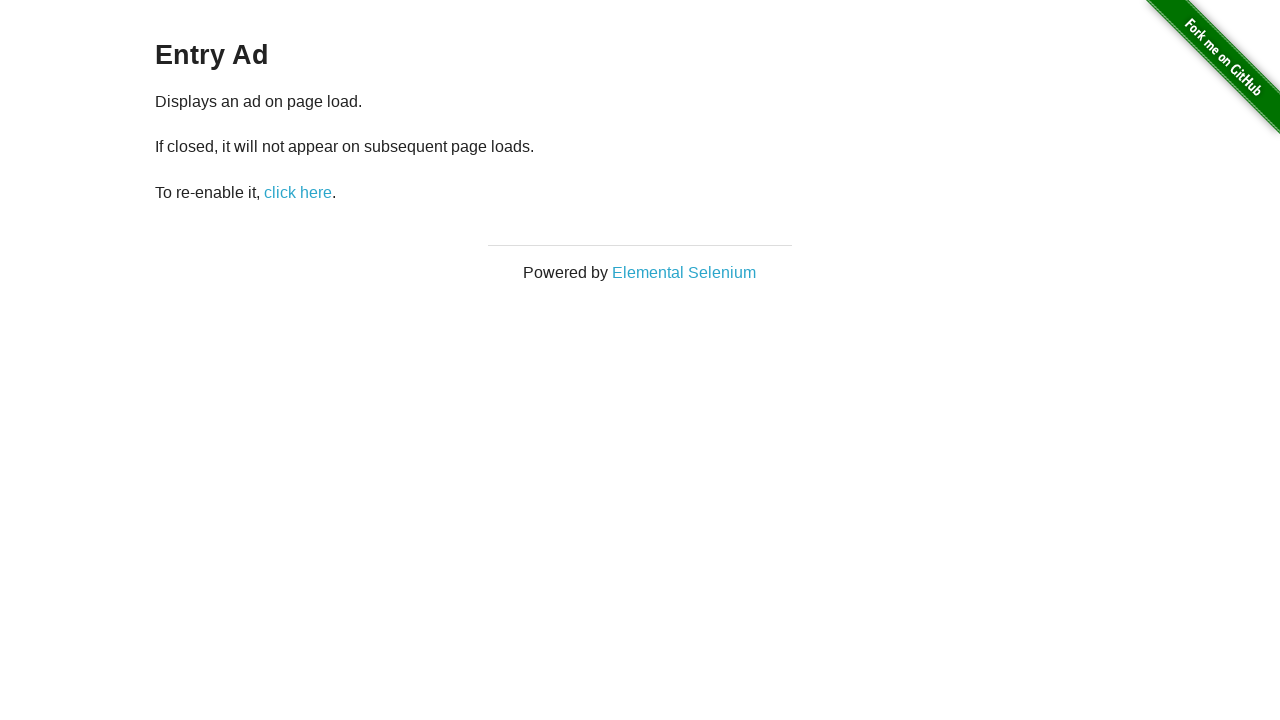